Tests opting out of A/B tests by adding an opt-out cookie before navigating to the split test page, then verifying the page shows "No A/B Test"

Starting URL: http://the-internet.herokuapp.com

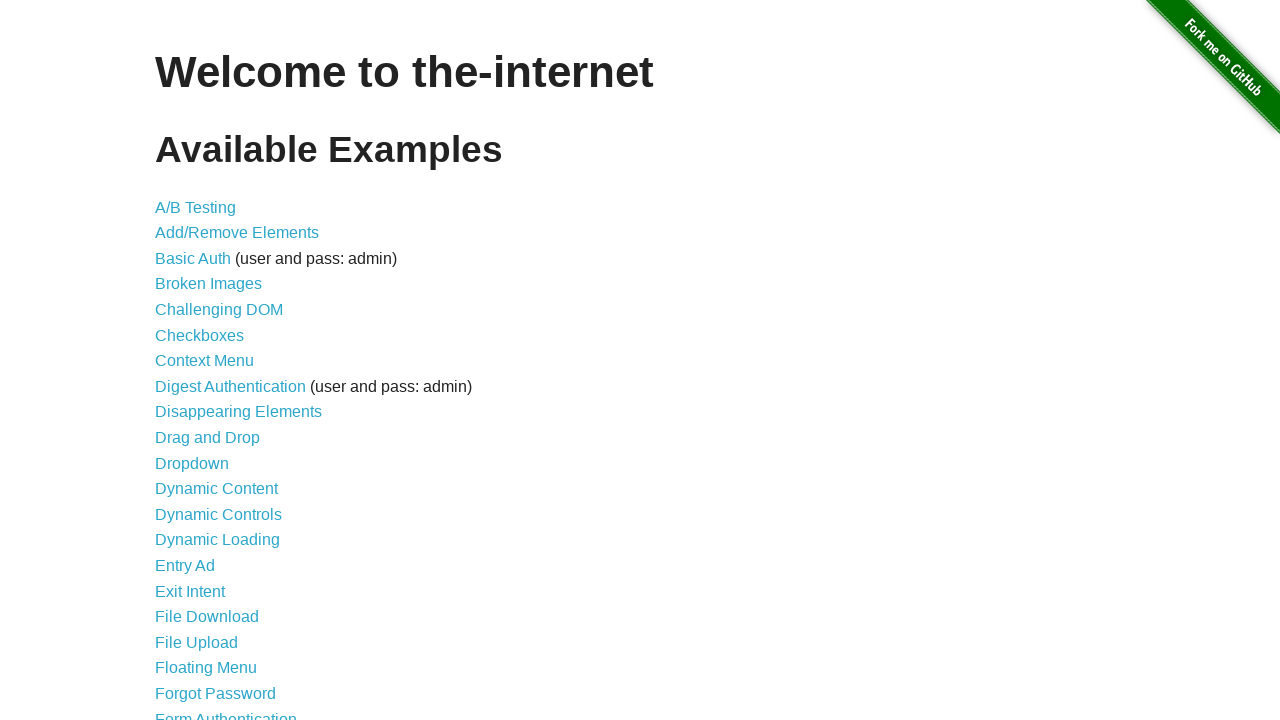

Added optimizelyOptOut cookie to opt out of A/B tests
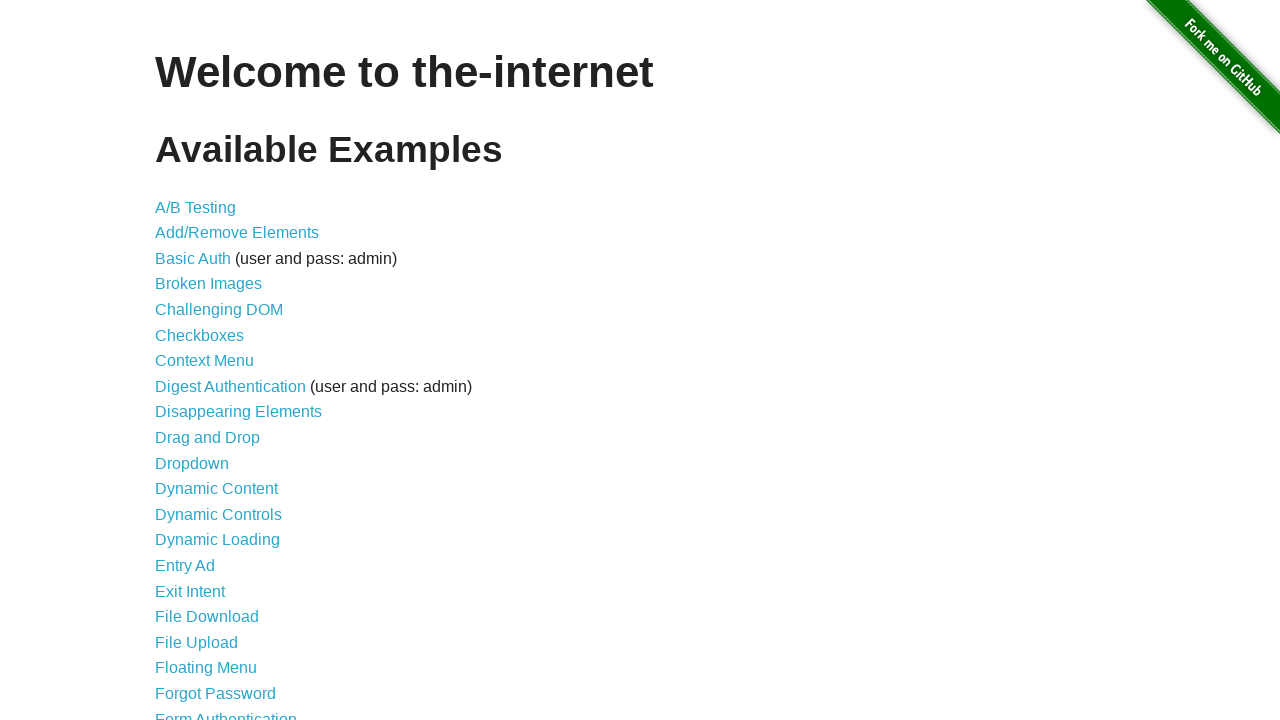

Navigated to A/B test page
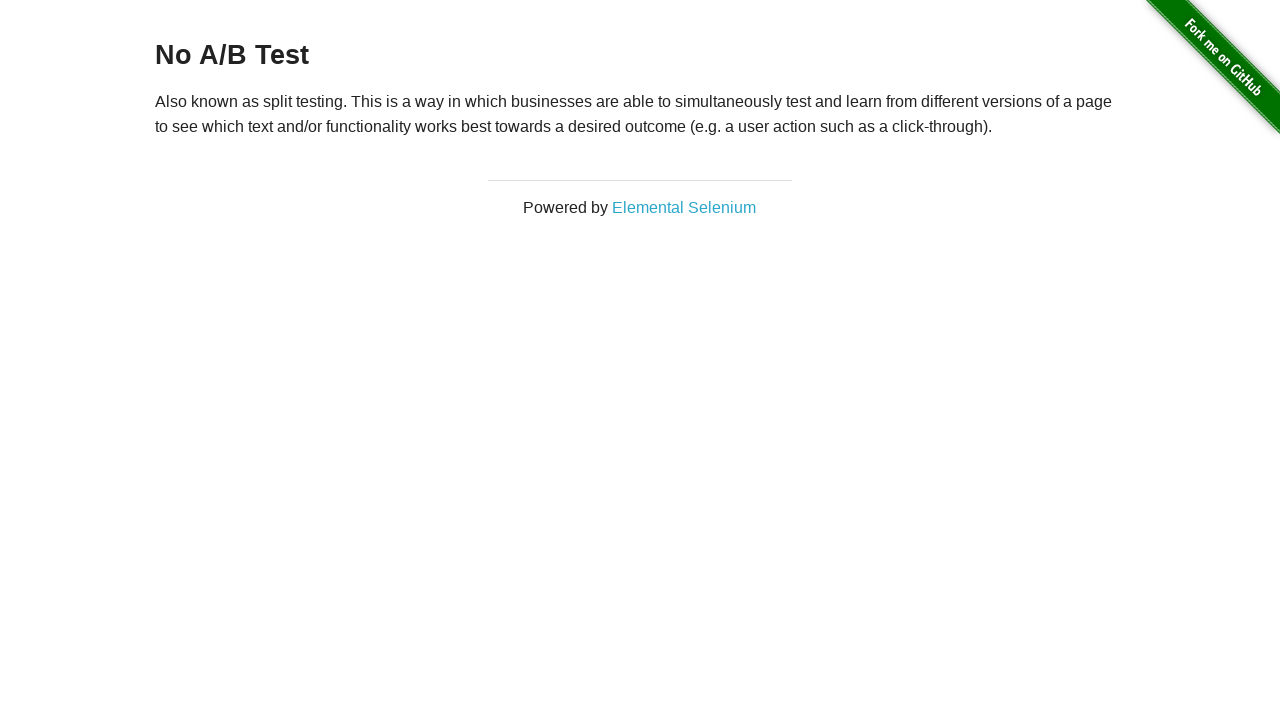

Retrieved heading text from page
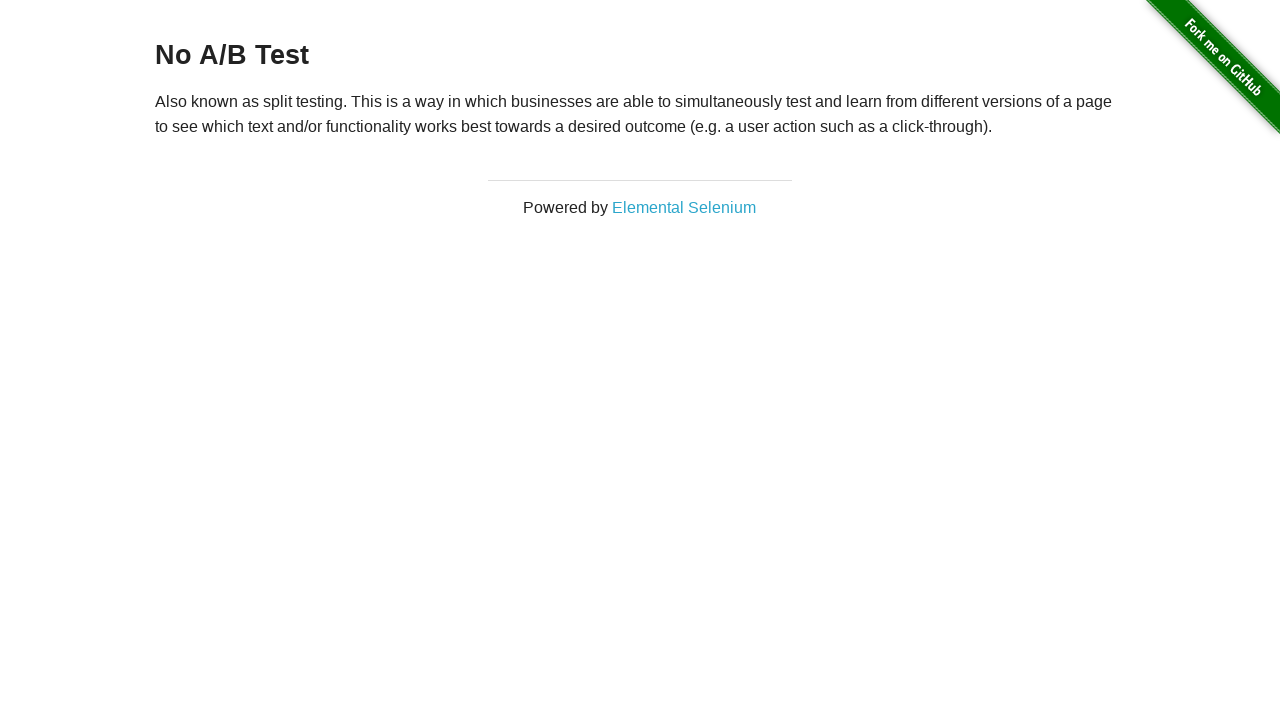

Verified heading text is 'No A/B Test' - opt-out successful
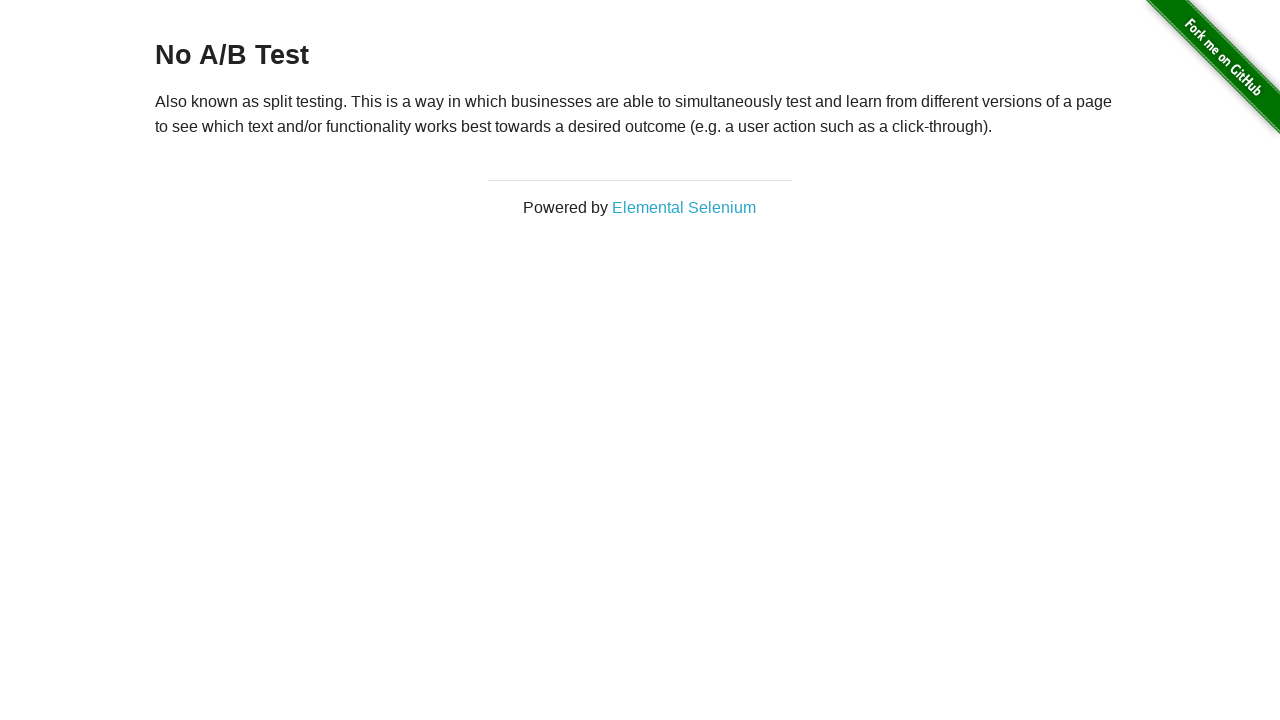

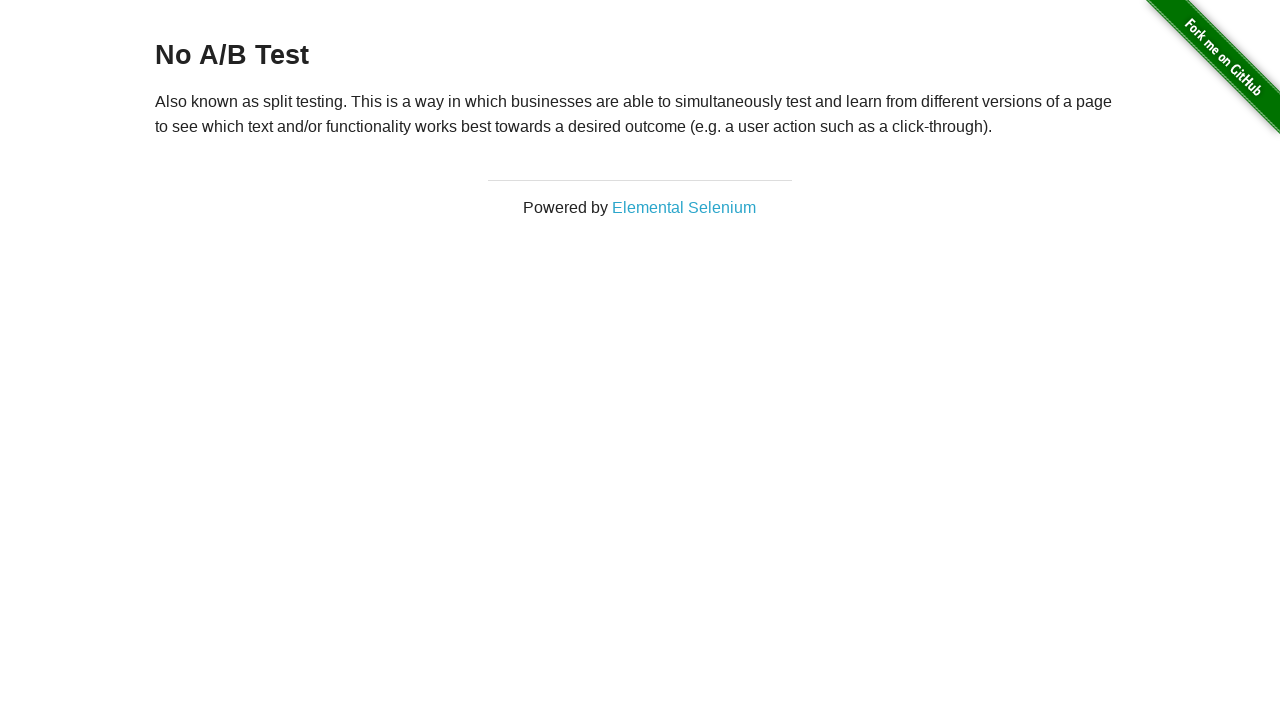